Tests website search functionality by navigating to homepage, searching for "agile", and verifying search results are displayed

Starting URL: http://mock.agiletrailblazers.com/

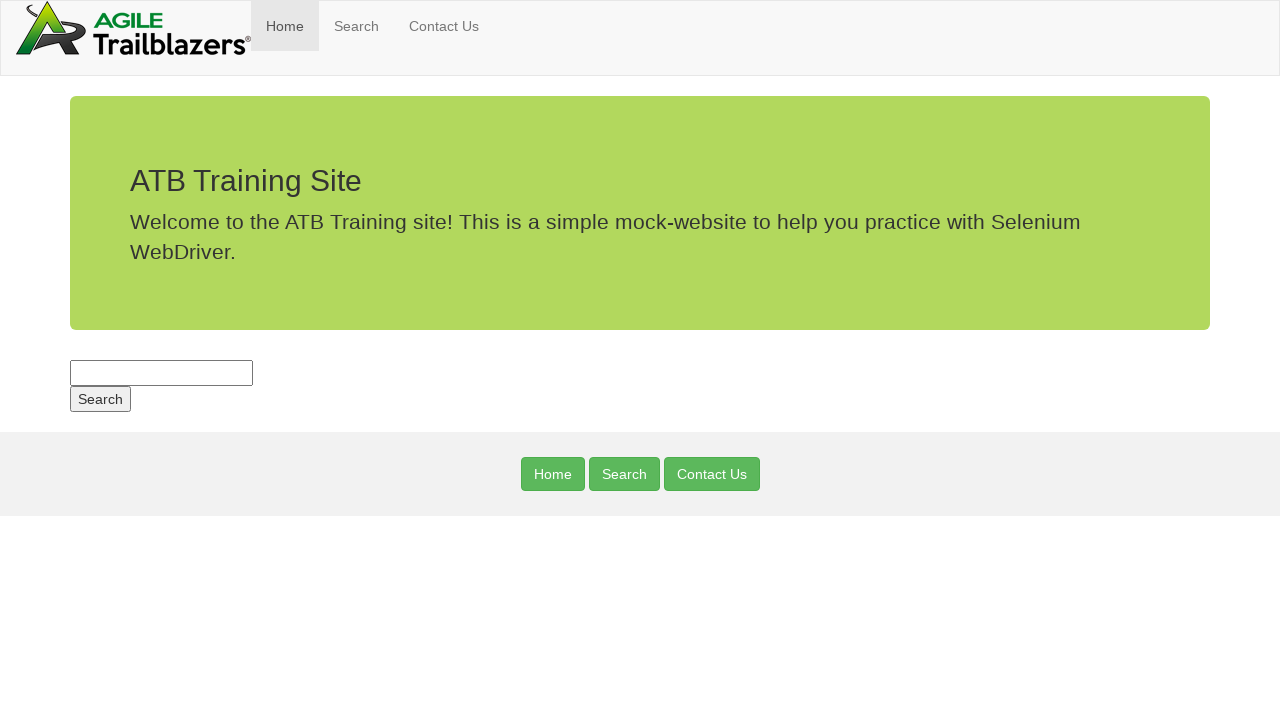

Navigated to homepage at http://mock.agiletrailblazers.com/
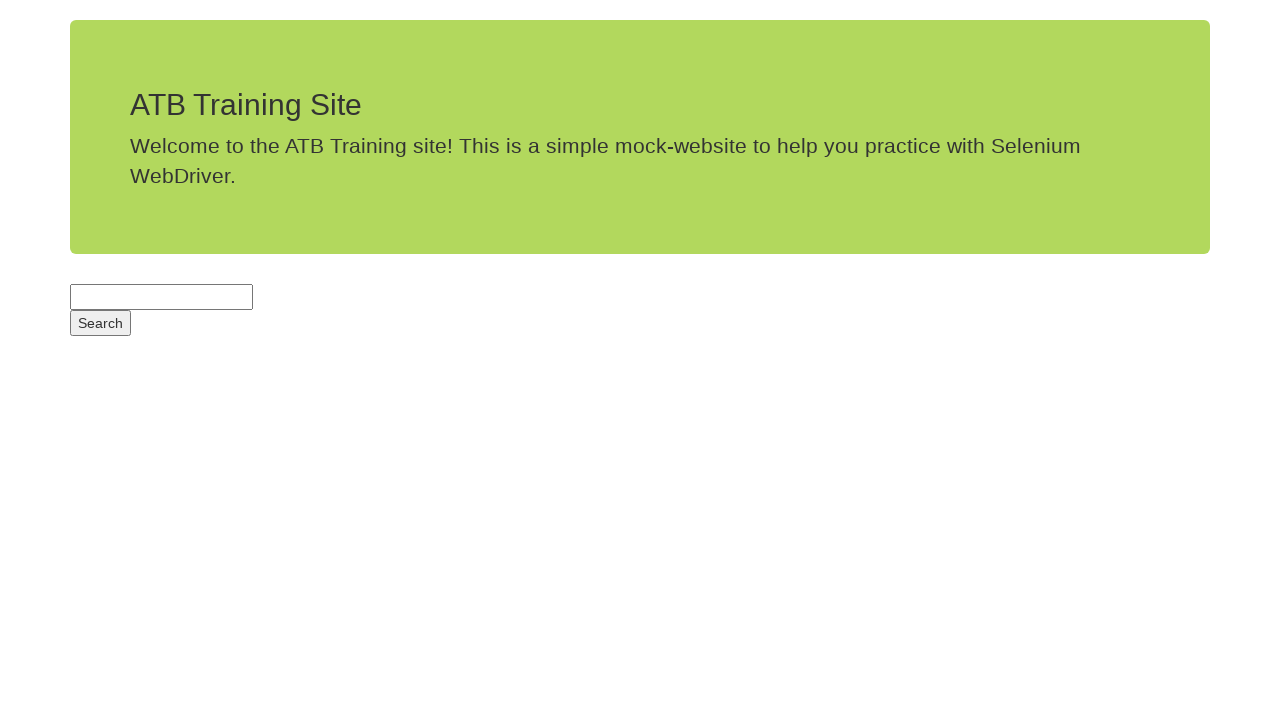

Filled search field with 'agile' on #s
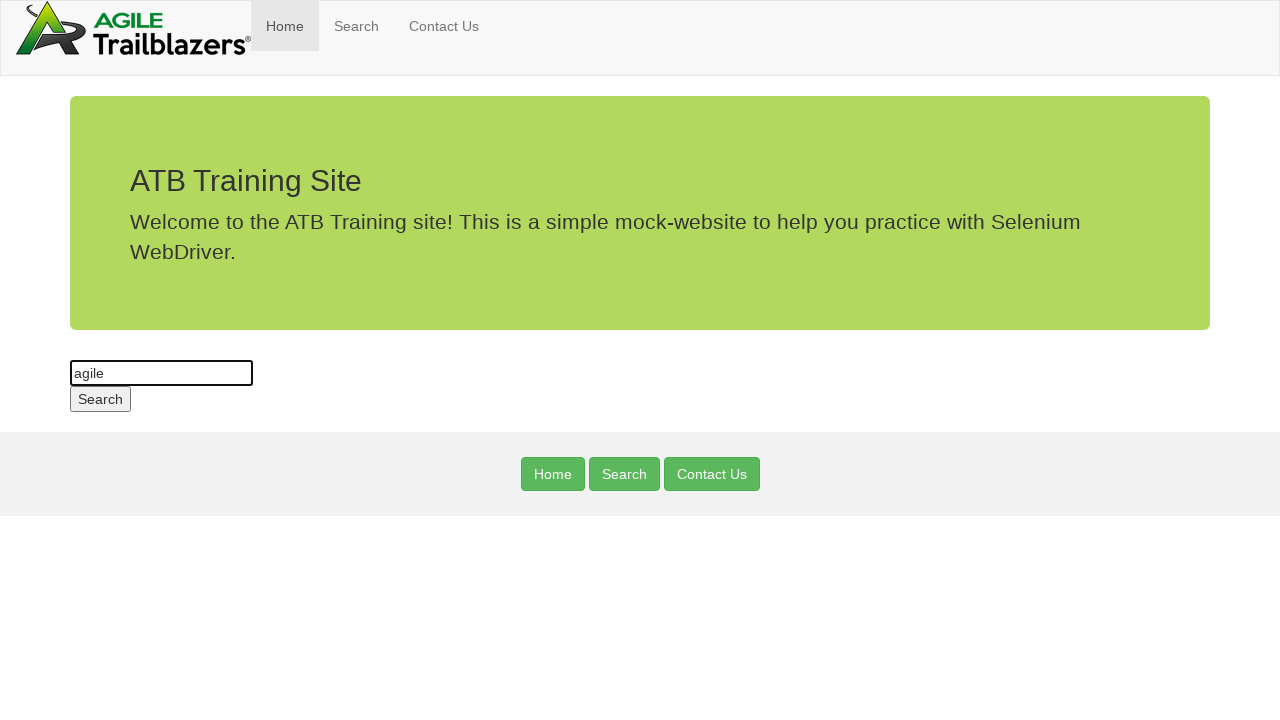

Clicked submit button to search for 'agile' at (100, 399) on #submit-button
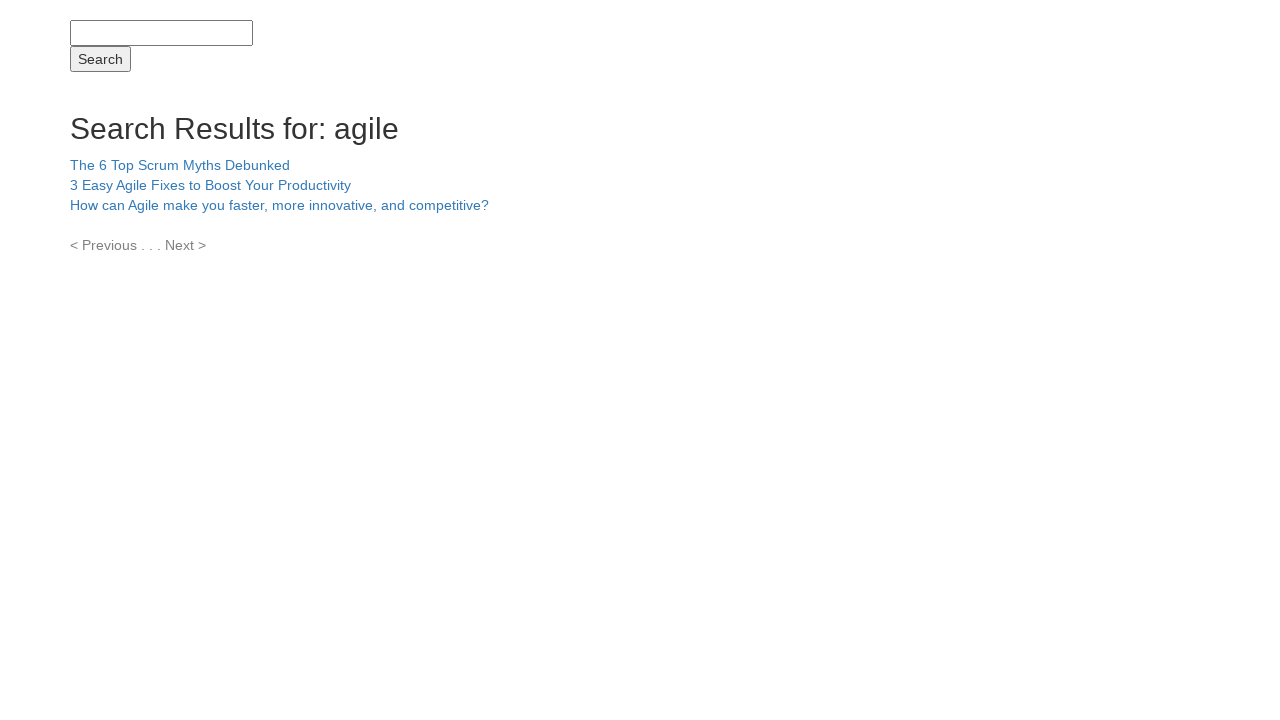

Search results title appeared, verifying search functionality
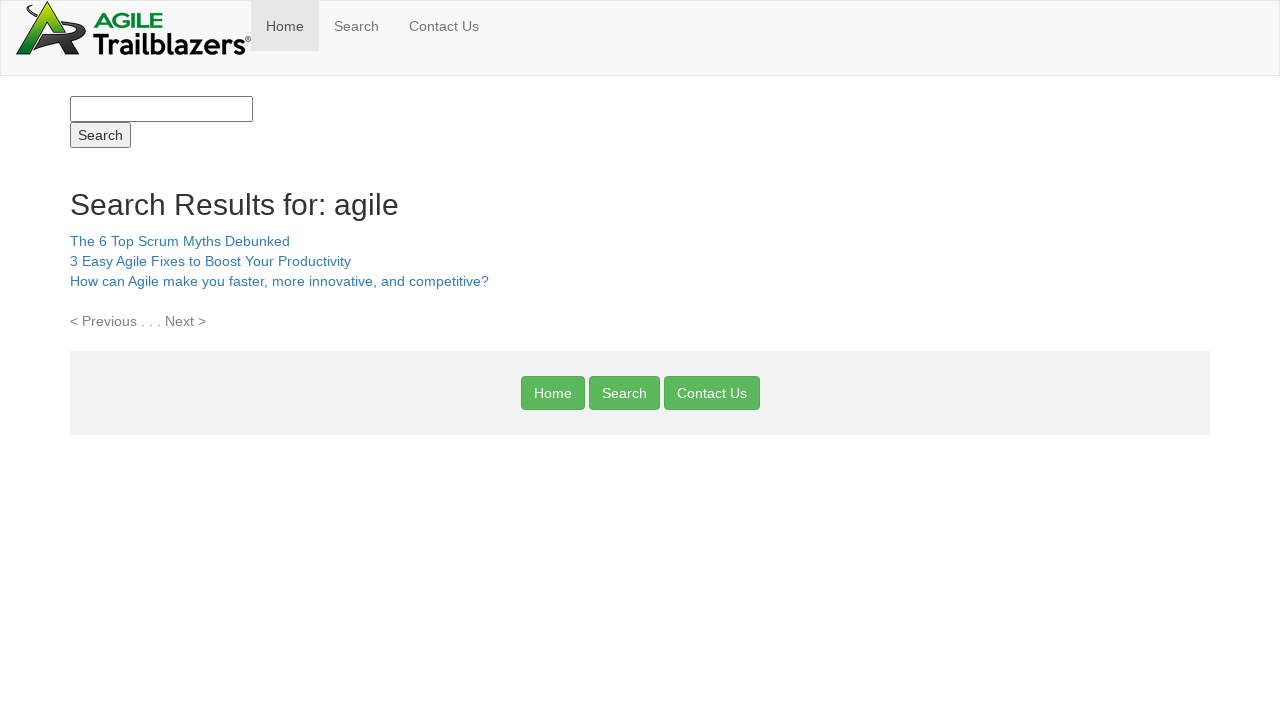

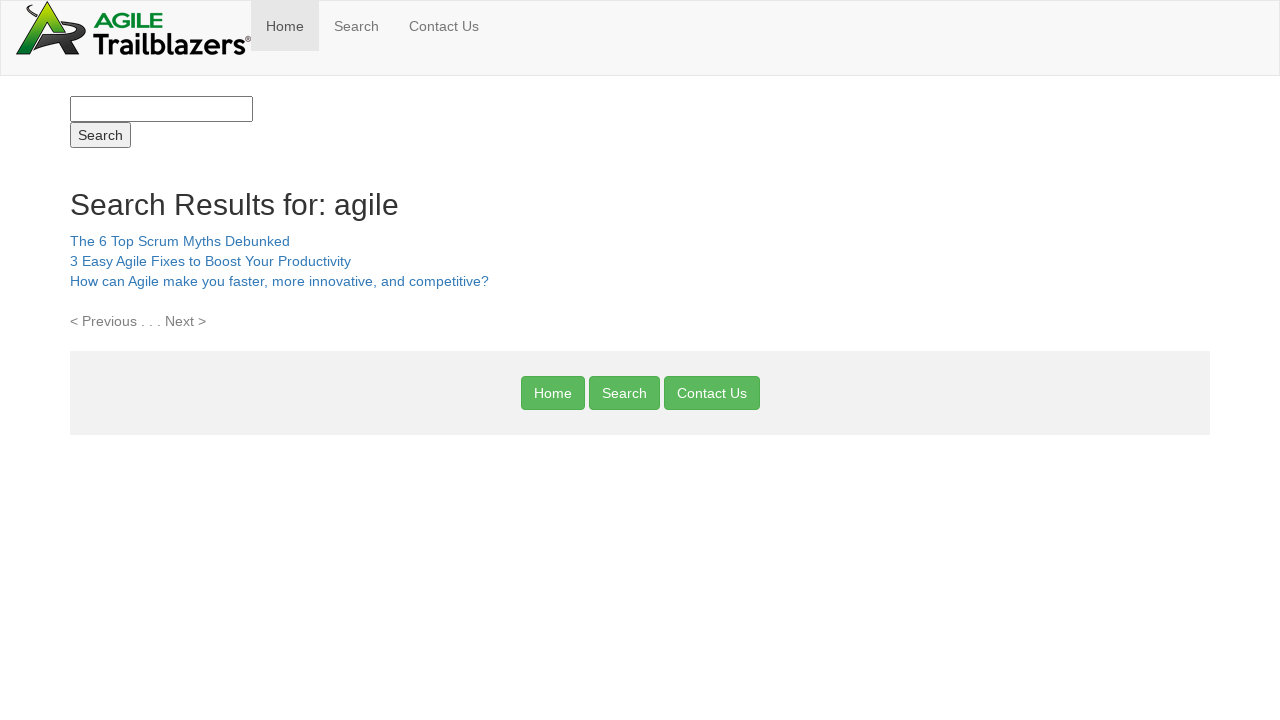